Tests the search functionality on Python.org by entering a search term and clicking the submit button

Starting URL: https://python.org

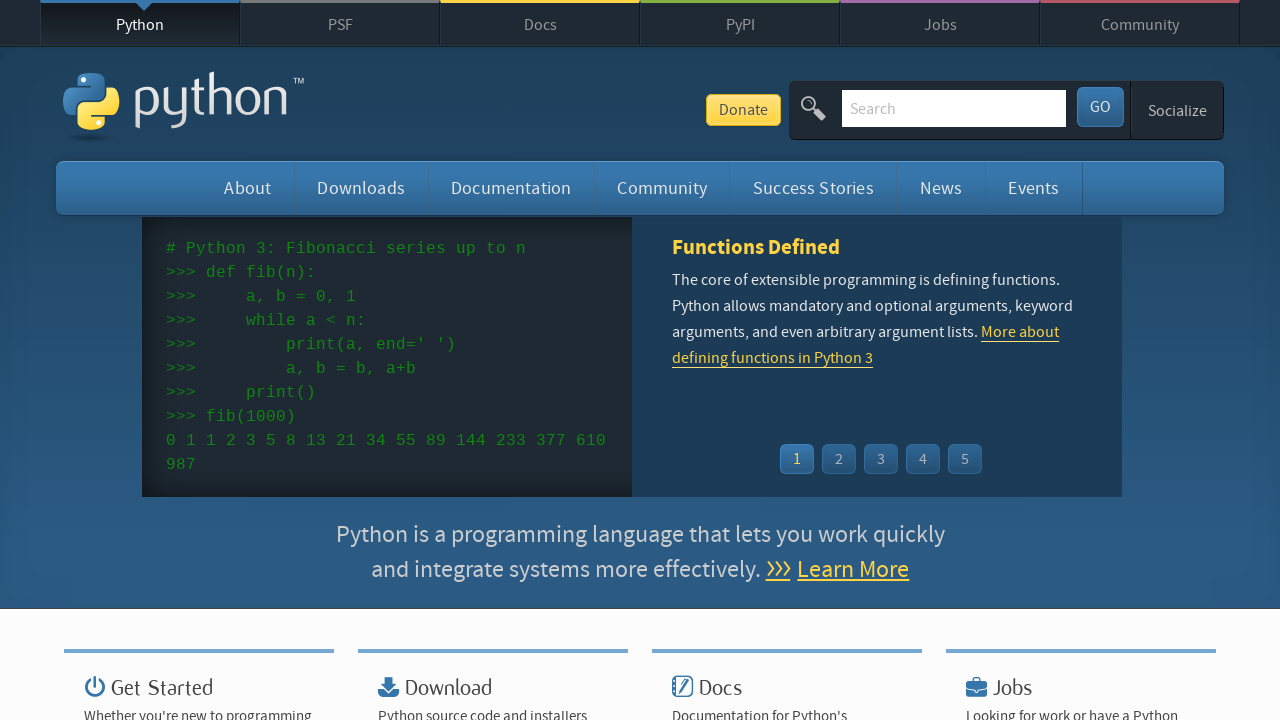

Filled search field with 'sample' on #id-search-field
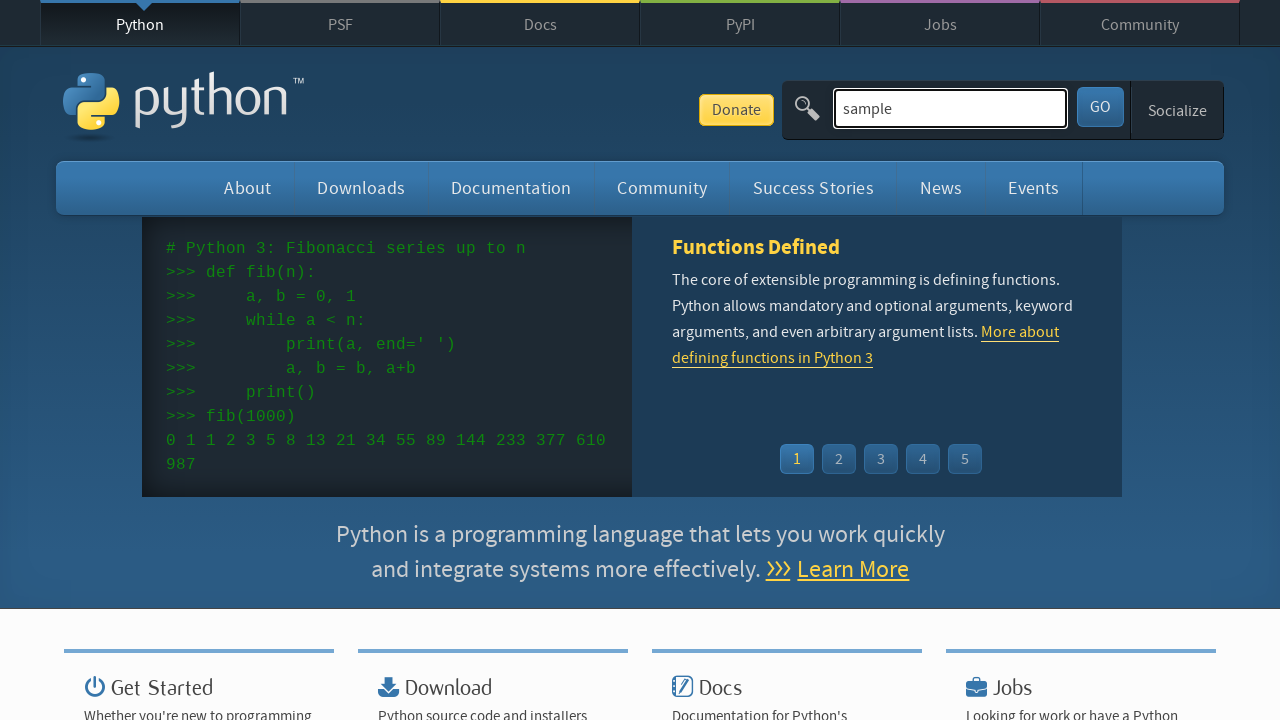

Clicked search submit button at (1100, 107) on #submit
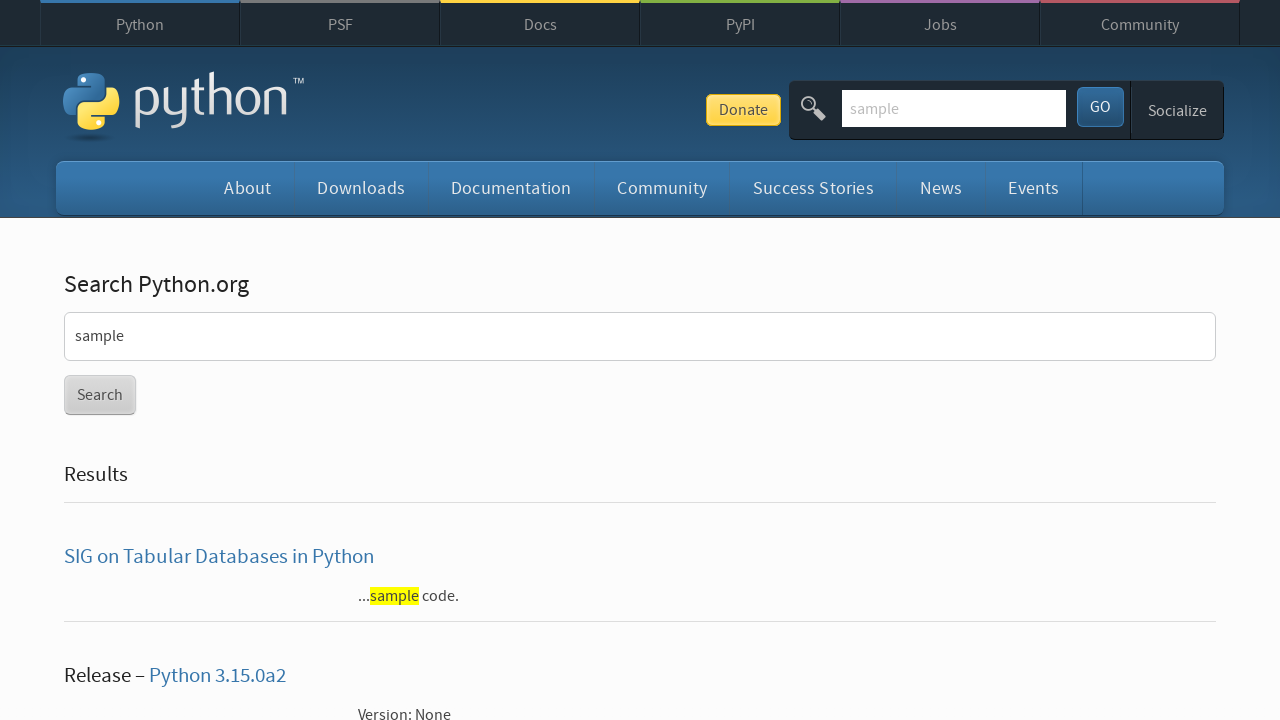

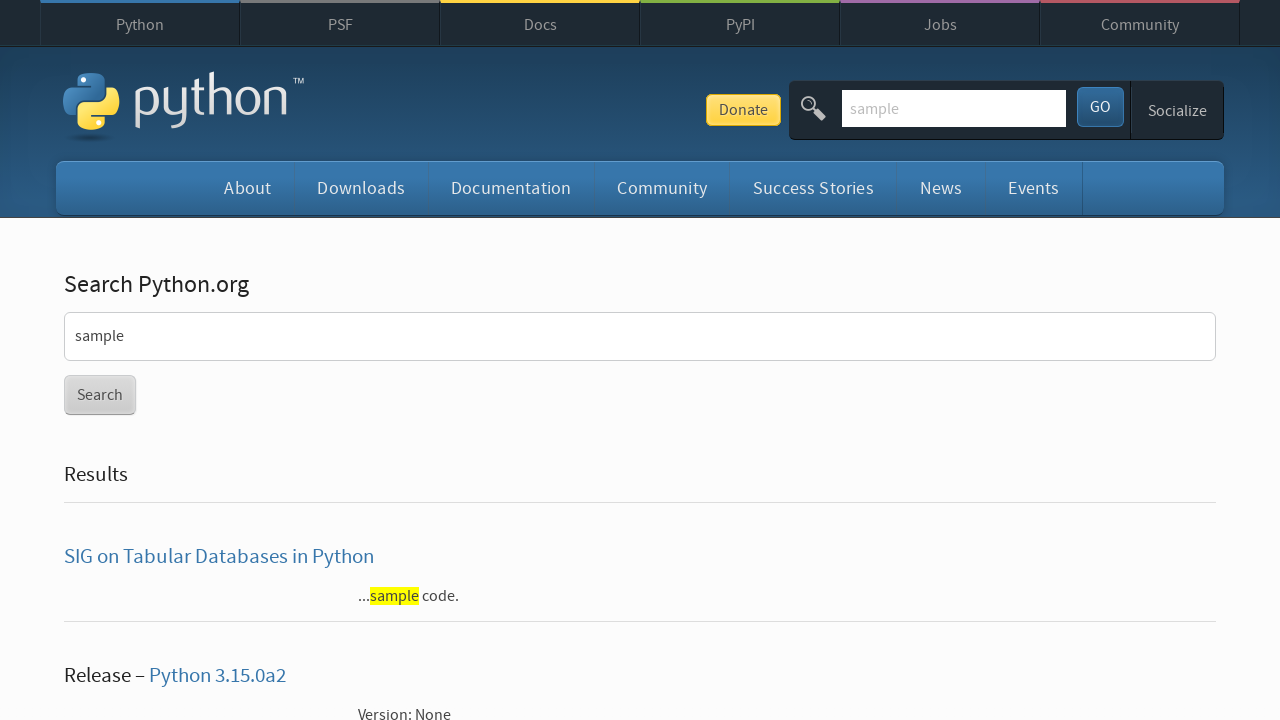